Tests checkbox interaction by toggling the state of two checkboxes on a demo page

Starting URL: https://the-internet.herokuapp.com/checkboxes

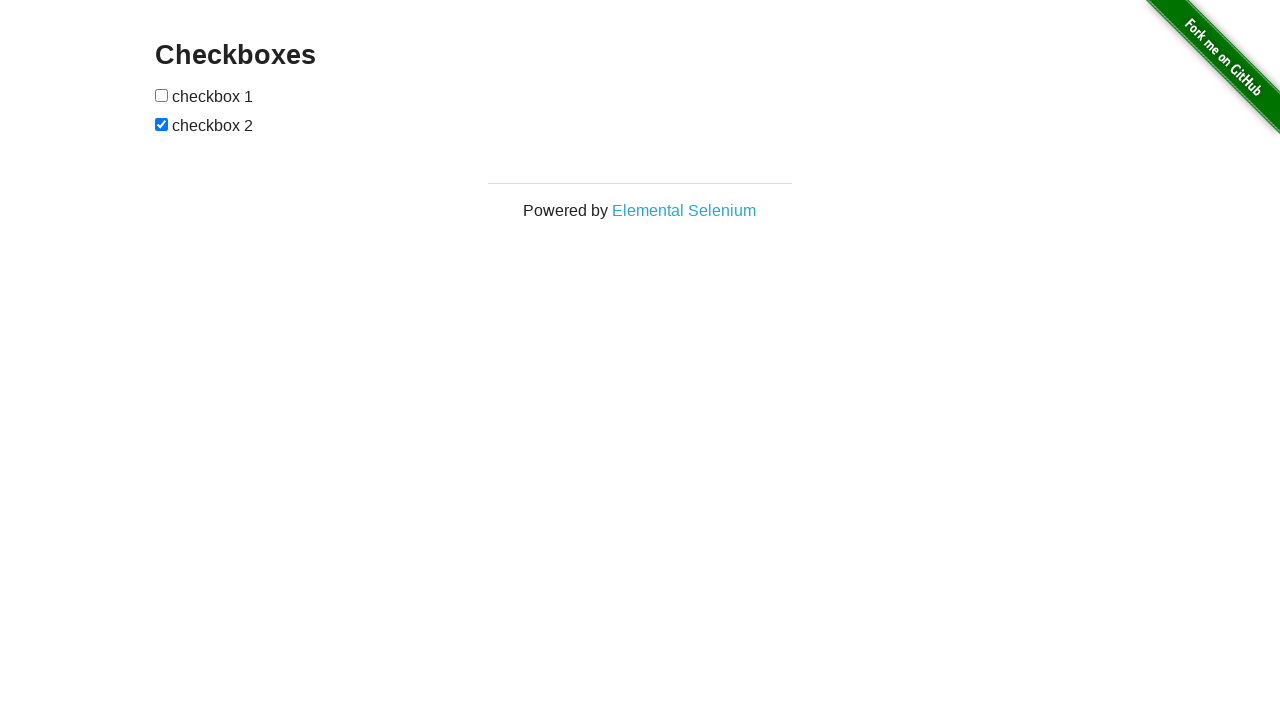

Located the second checkbox element
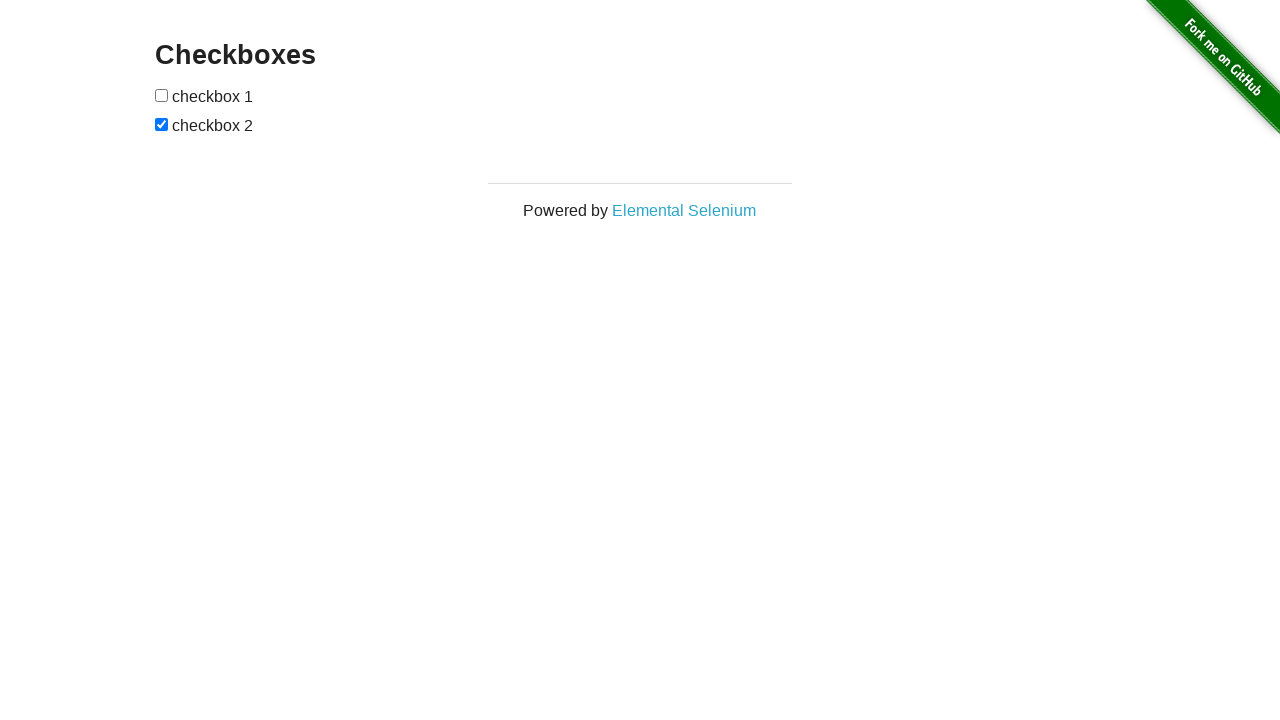

Verified second checkbox is visible
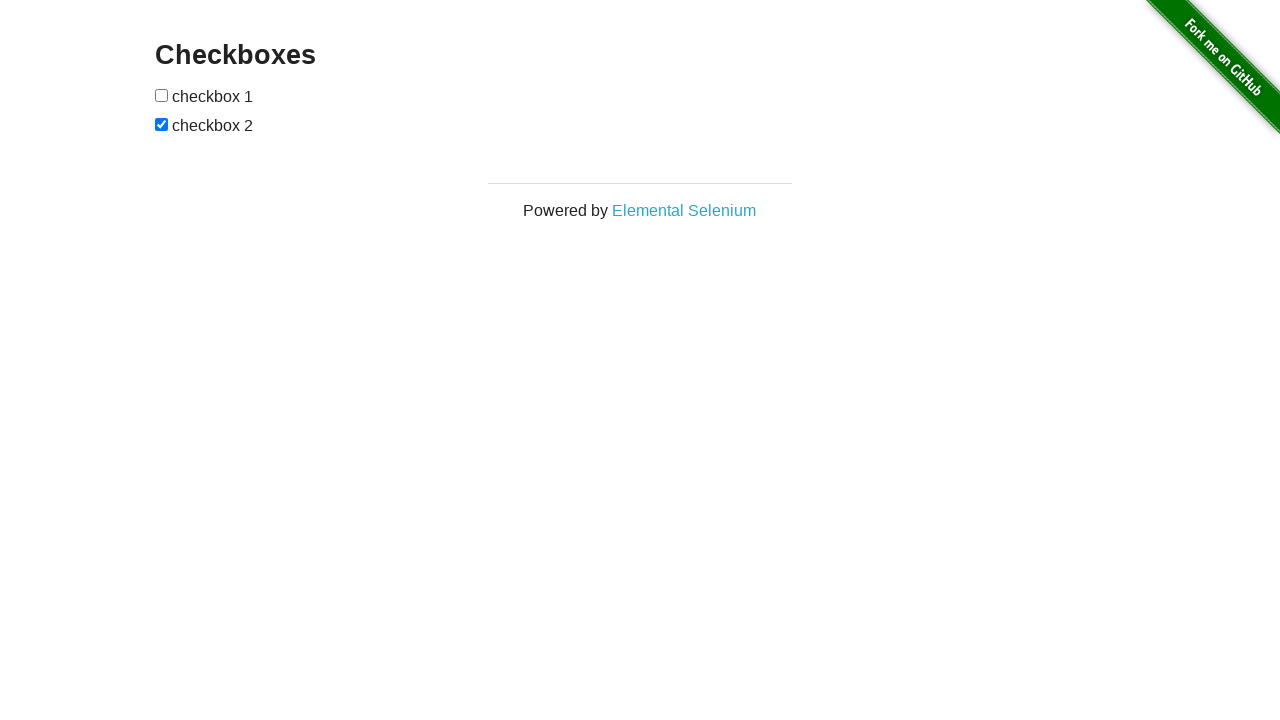

Clicked the second checkbox to uncheck it at (162, 124) on (//input[@type='checkbox'])[2]
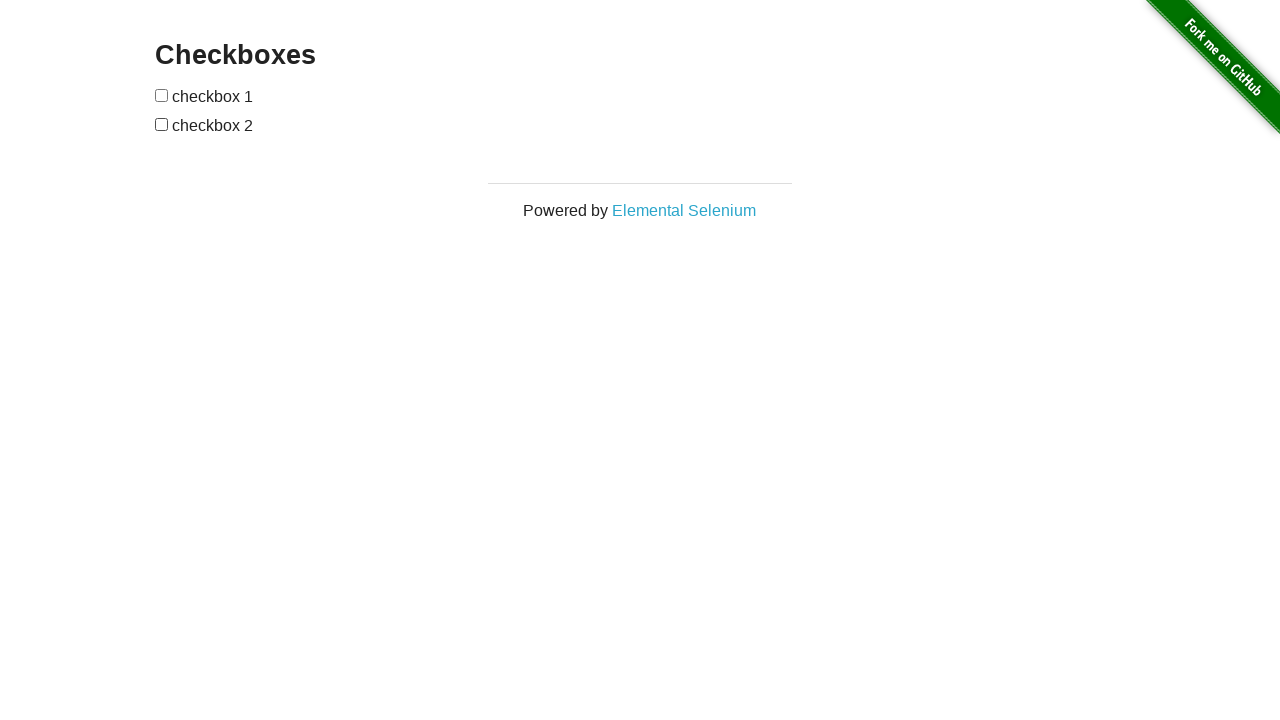

Located the first checkbox element
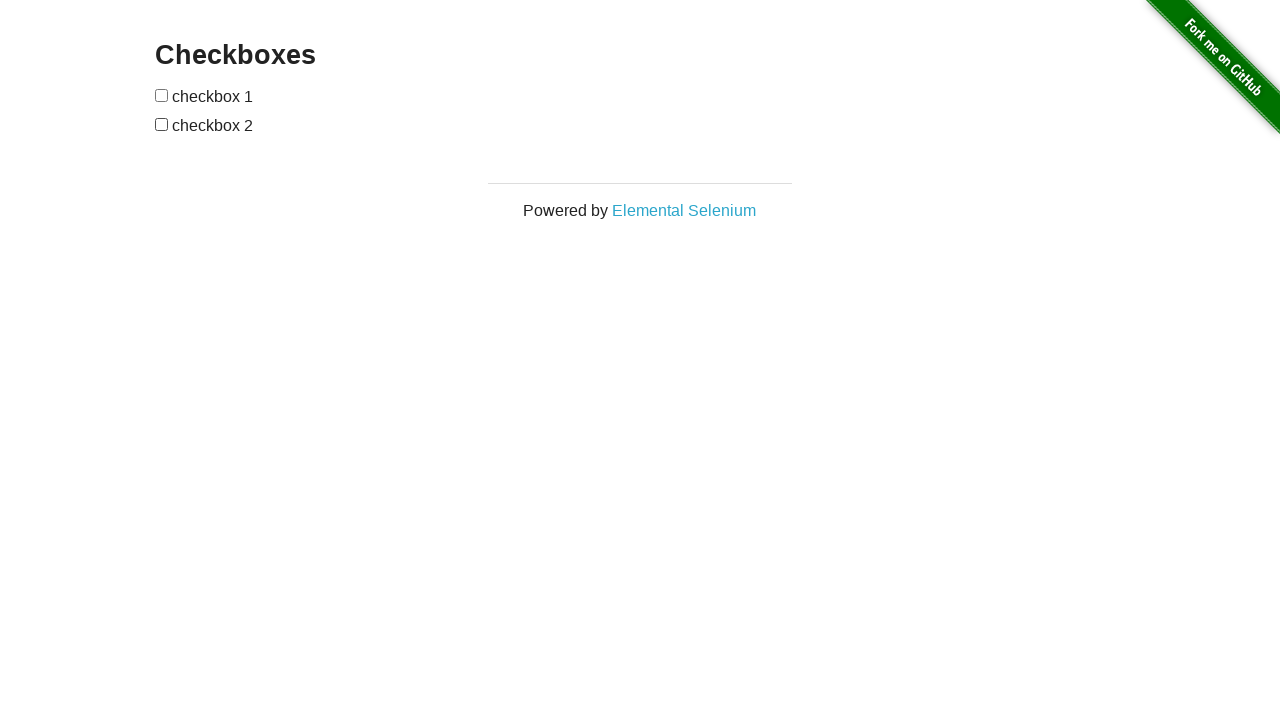

Verified first checkbox is enabled
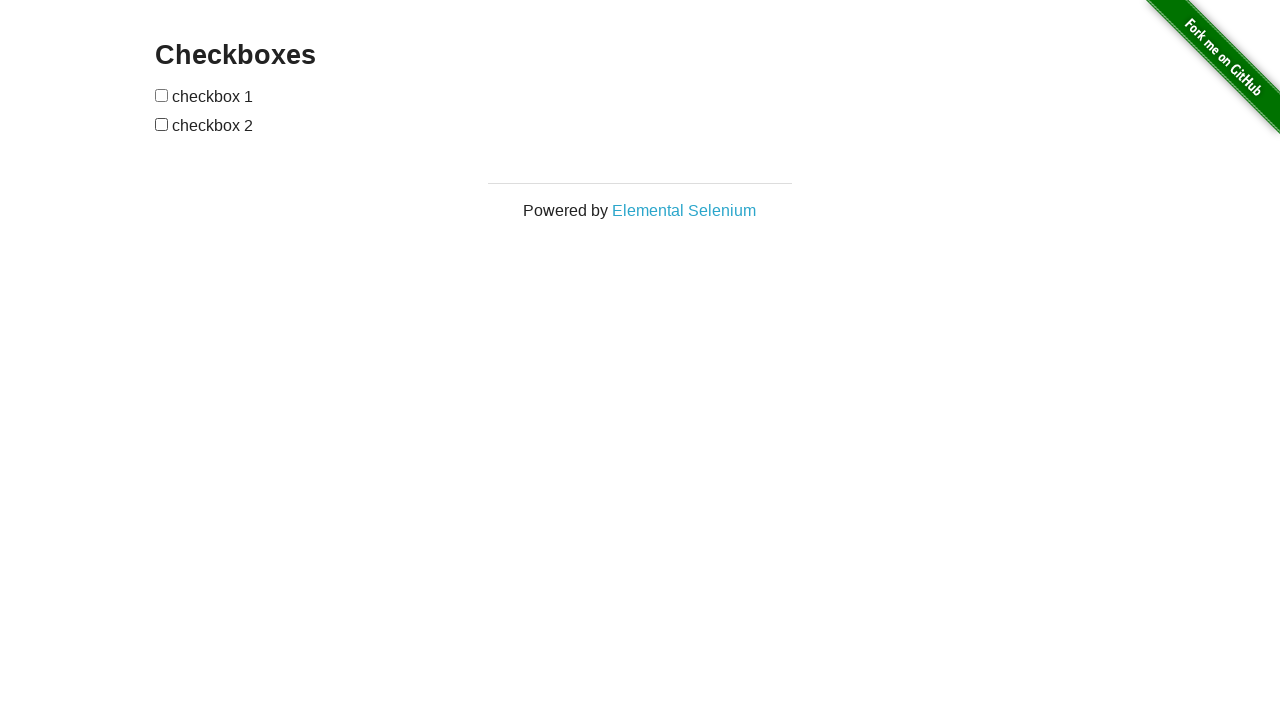

Clicked the first checkbox to check it at (162, 95) on (//input[@type='checkbox'])[1]
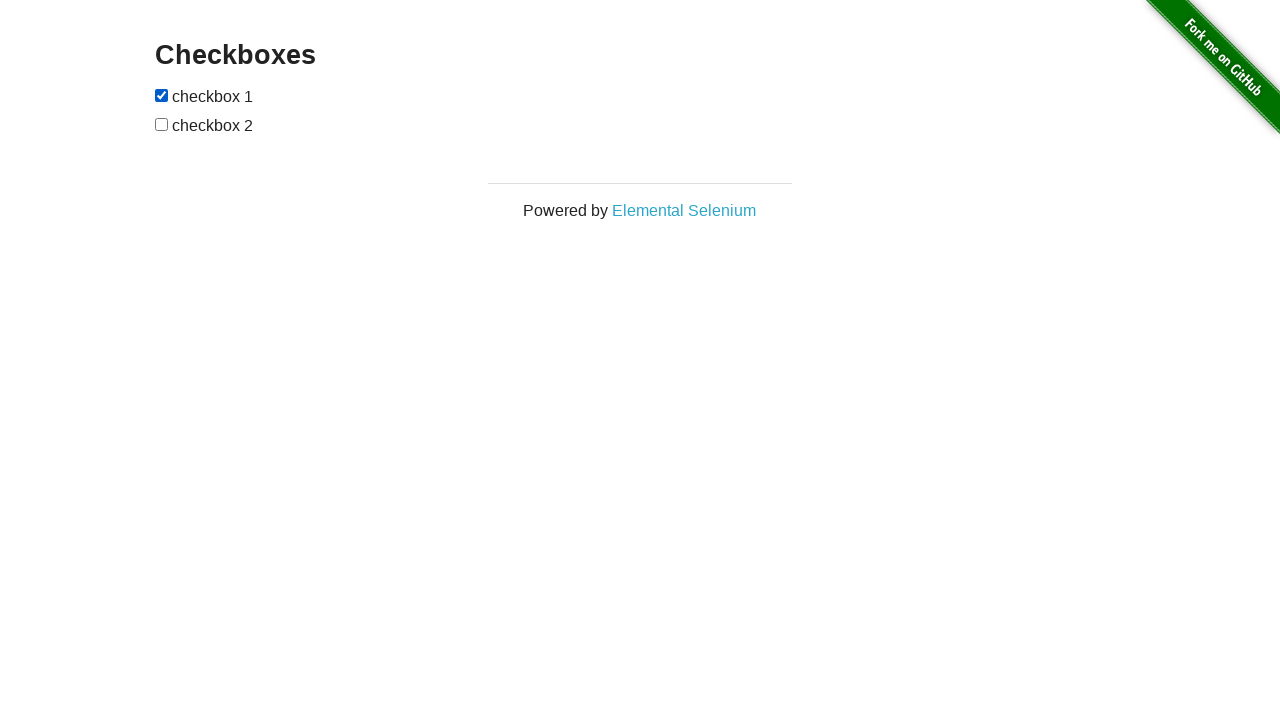

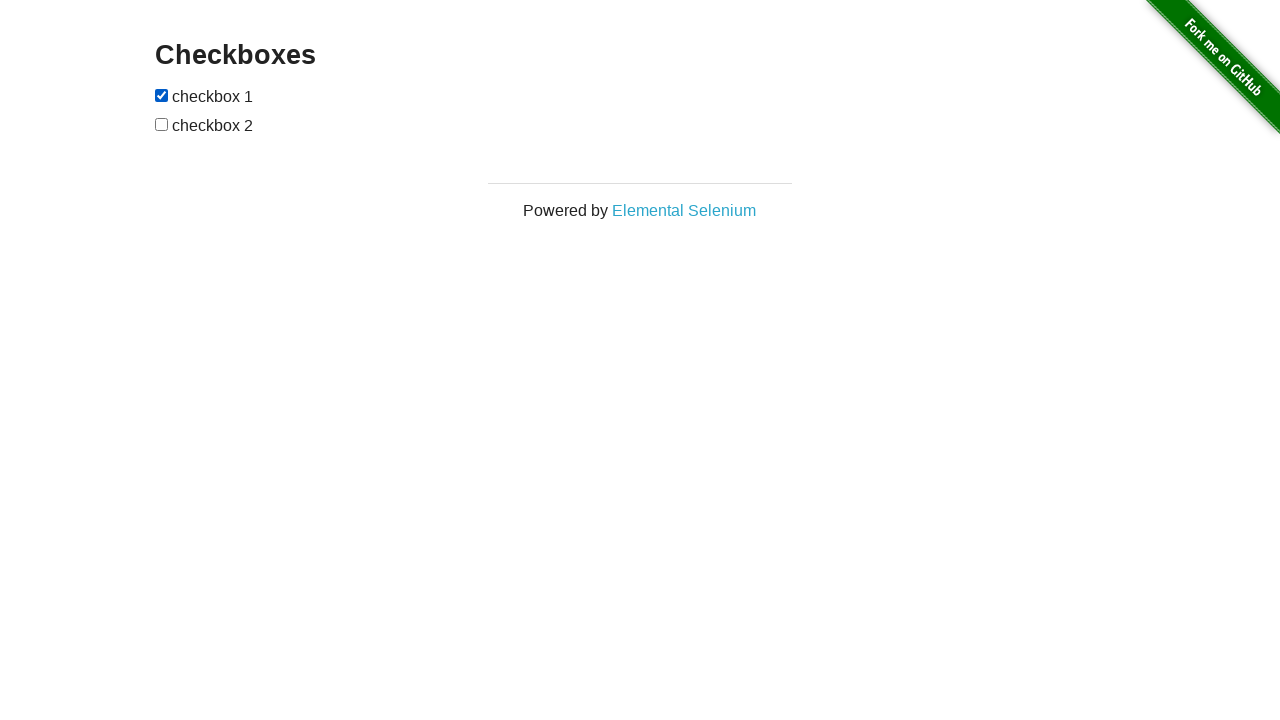